Tests keyboard events by typing text into the page and pressing Enter, then verifying the page responds to the keyboard input

Starting URL: https://training-support.net/webelements/keyboard-events

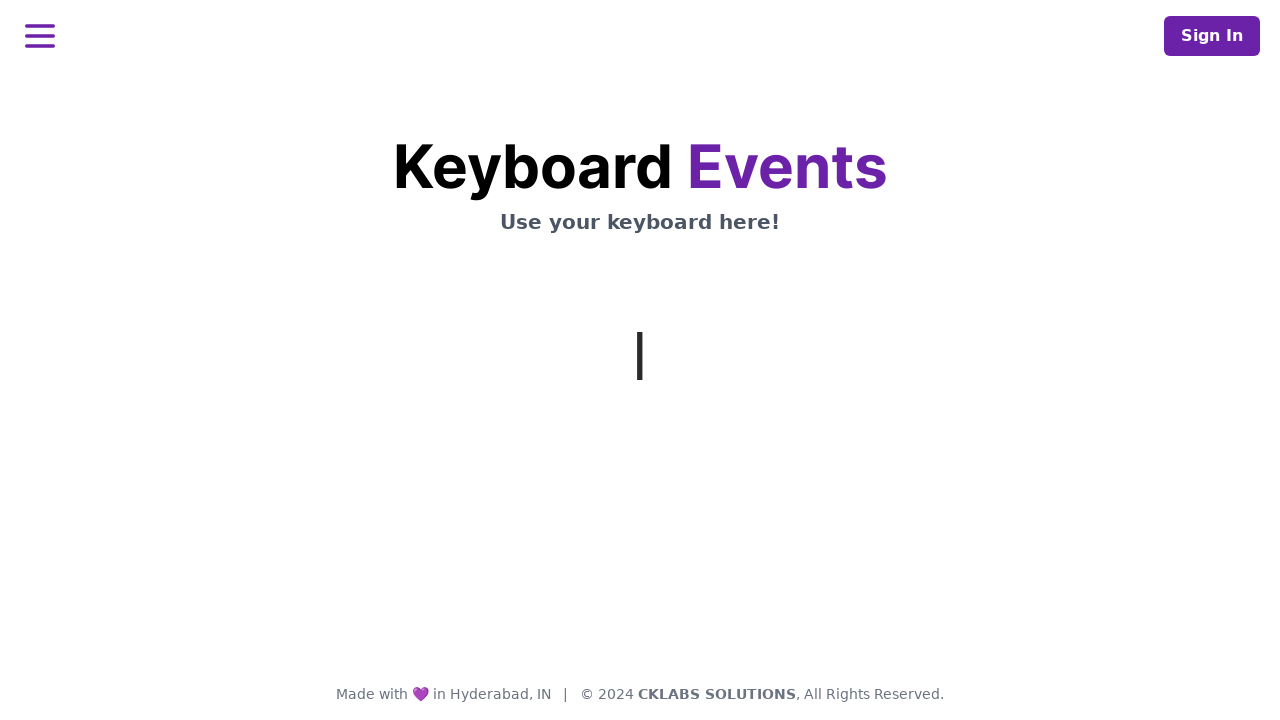

Typed 'This is coming from Selenium' using keyboard events
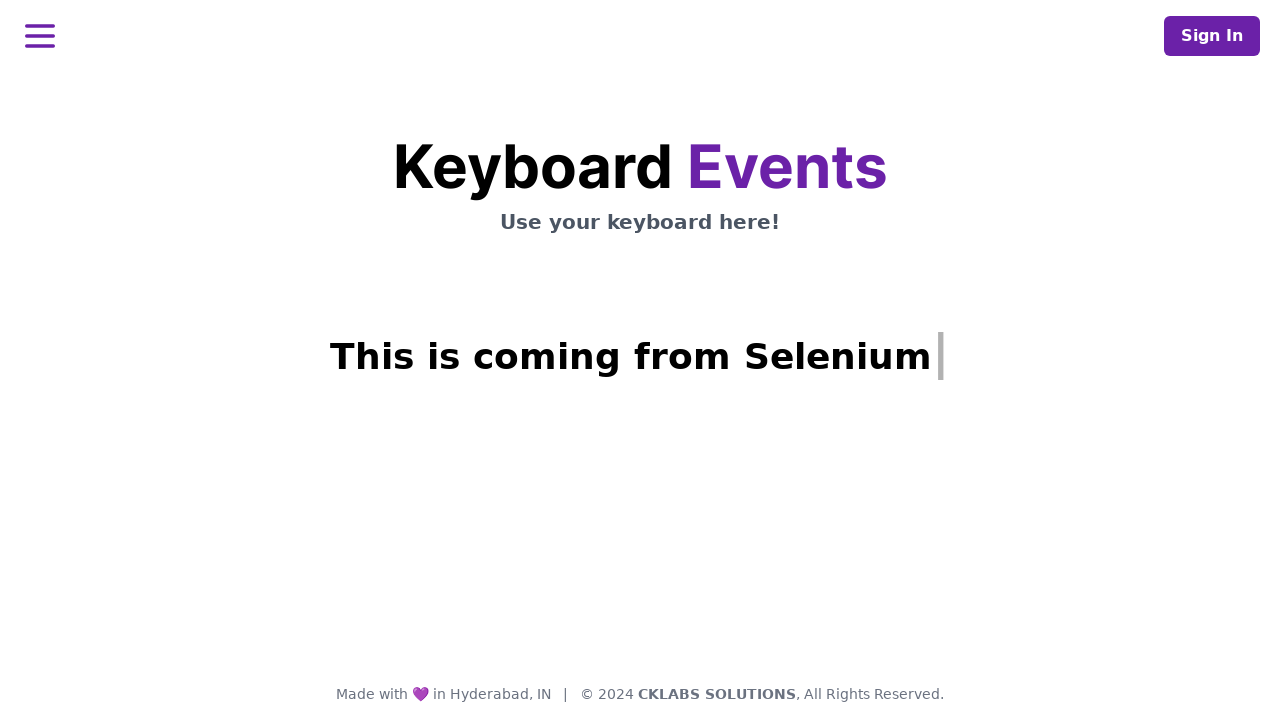

Pressed Enter key
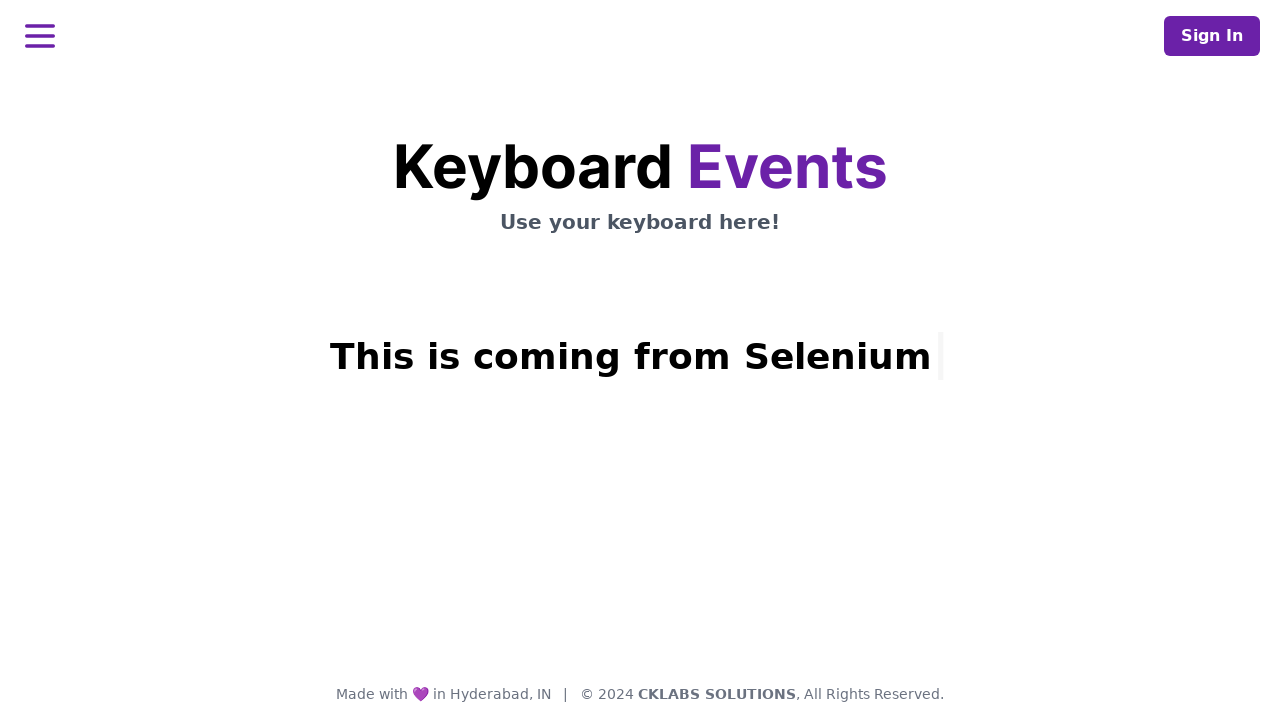

Response message appeared on the page
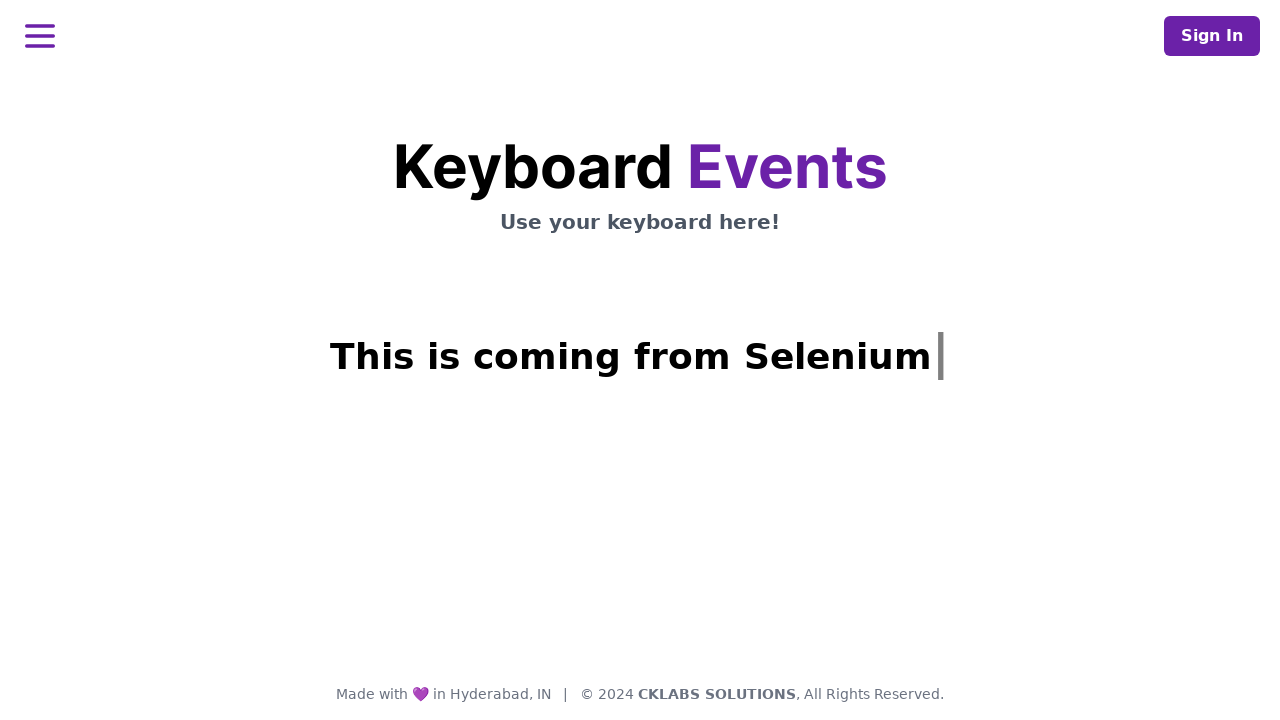

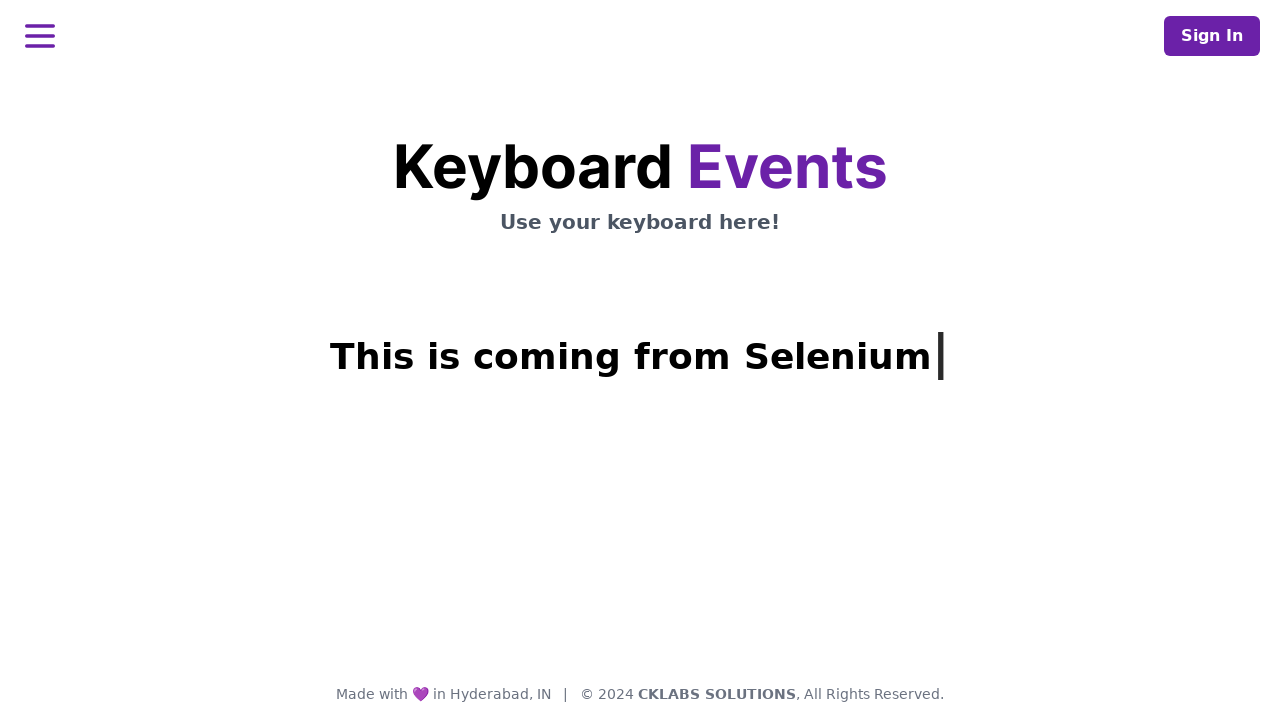